Tests opting out of A/B tests by adding an opt-out cookie, verifying the page initially shows an A/B test variation, then after adding the cookie and refreshing, confirms the page shows "No A/B Test"

Starting URL: http://the-internet.herokuapp.com/abtest

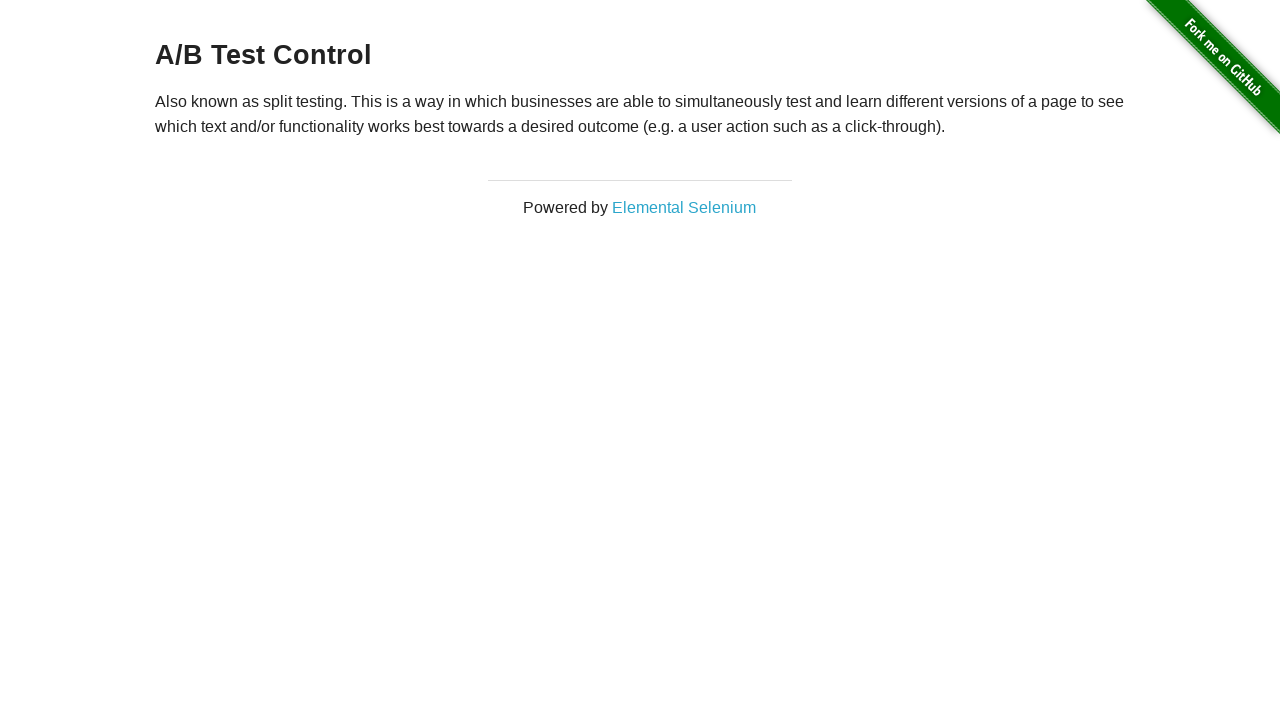

Located h3 heading element
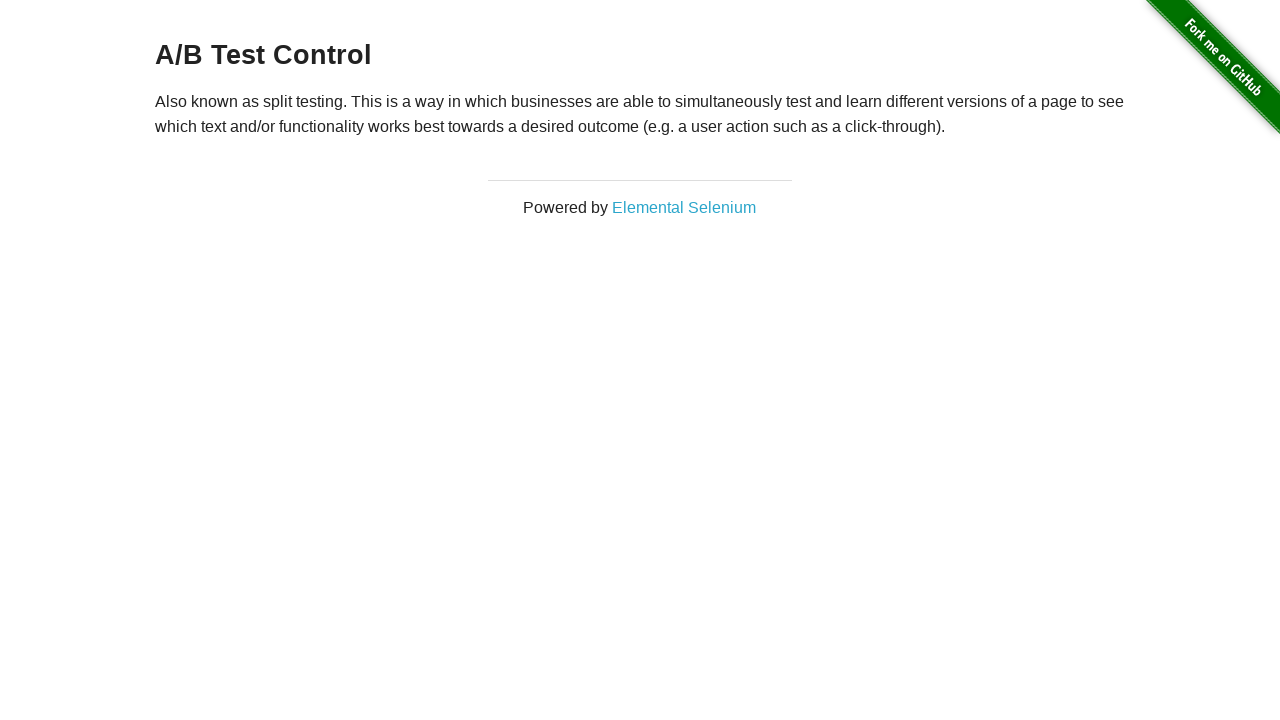

Retrieved heading text content
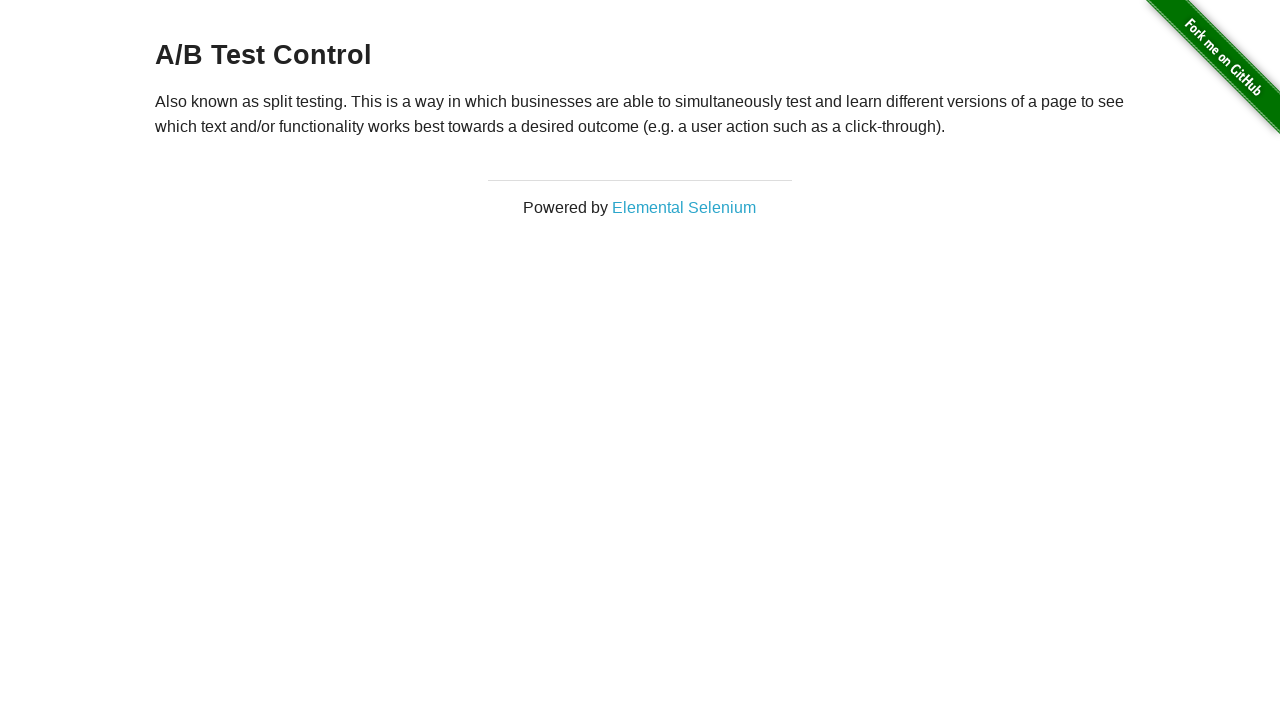

Verified page shows A/B test variation: A/B Test Control
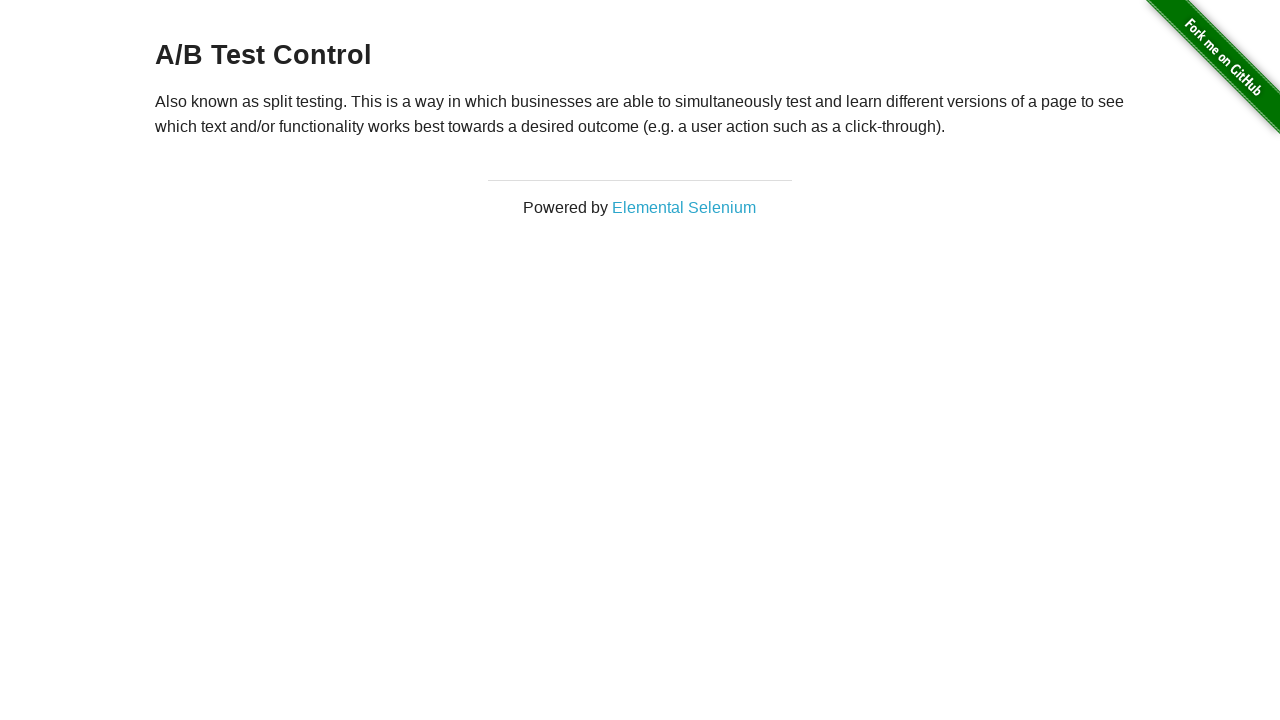

Added optimizelyOptOut cookie to context
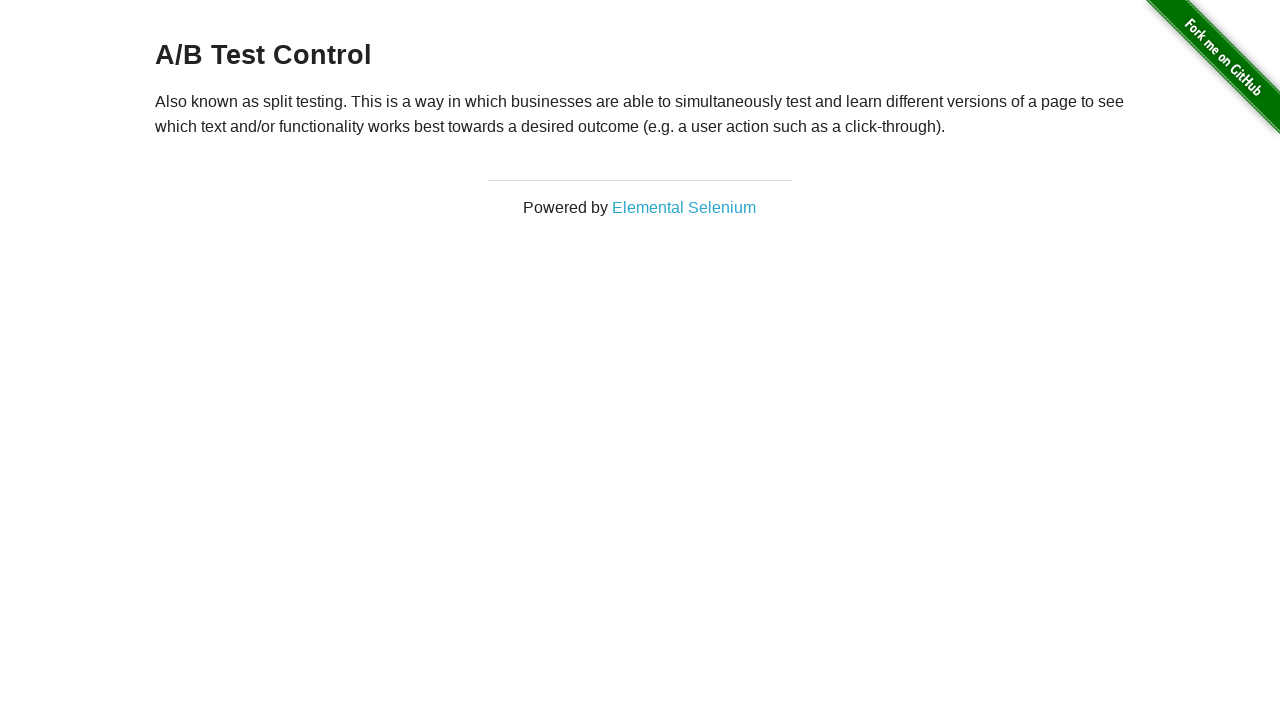

Reloaded page after adding opt-out cookie
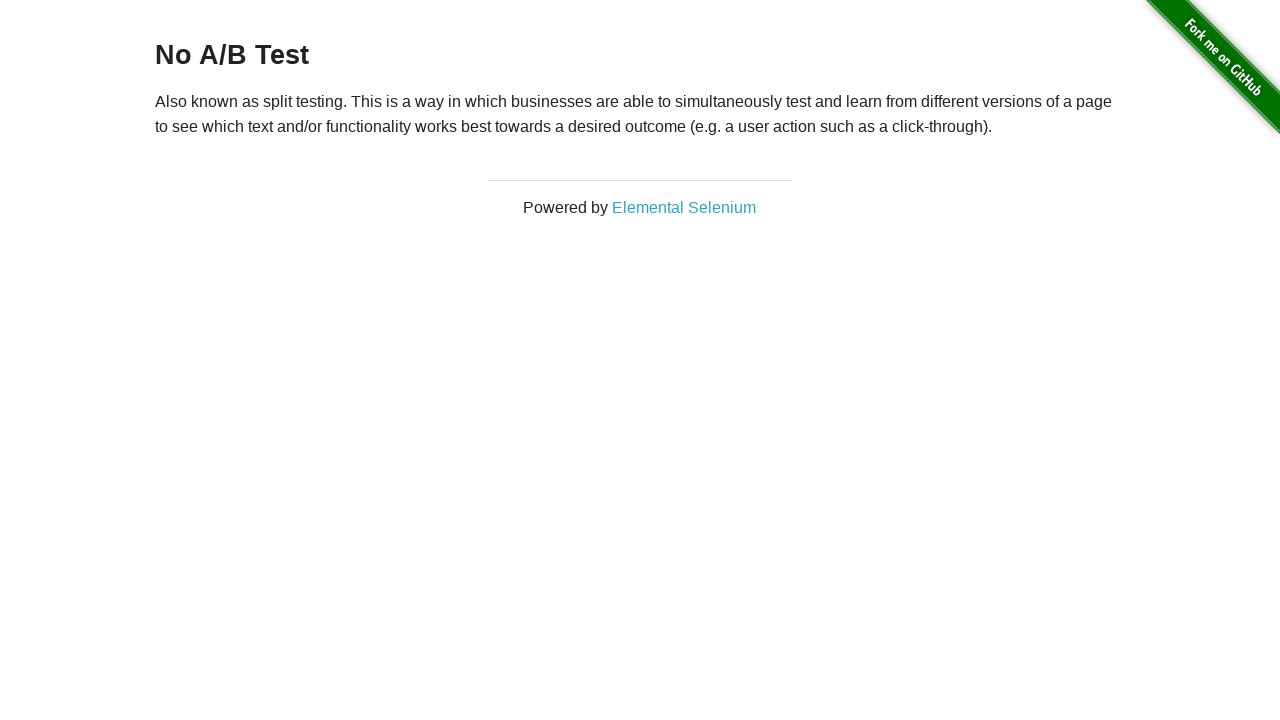

Retrieved heading text content after reload
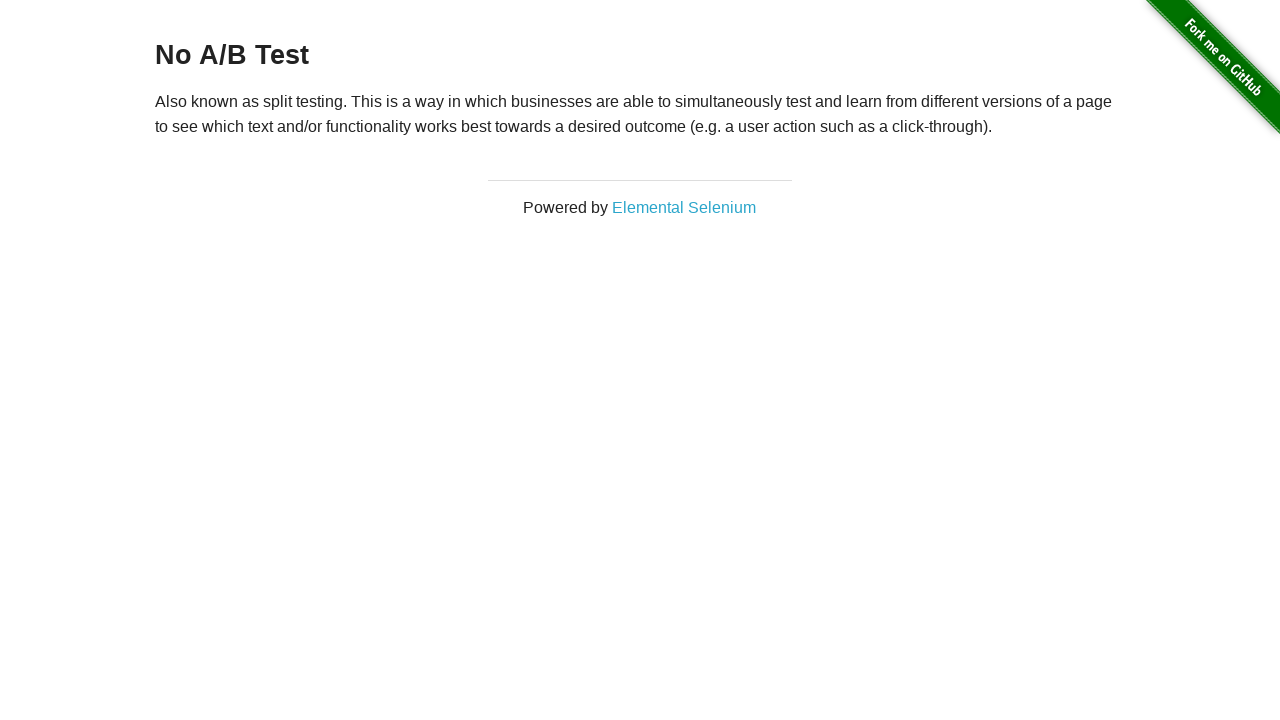

Verified page shows 'No A/B Test' - opt-out successful
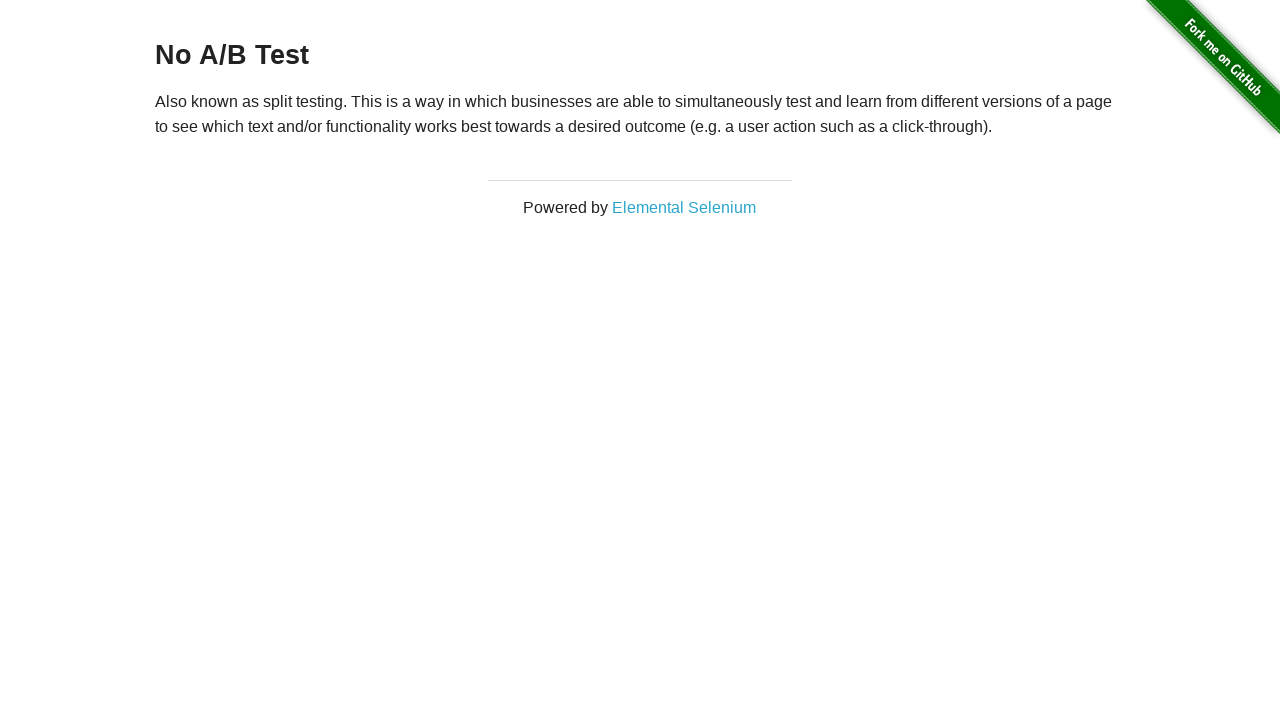

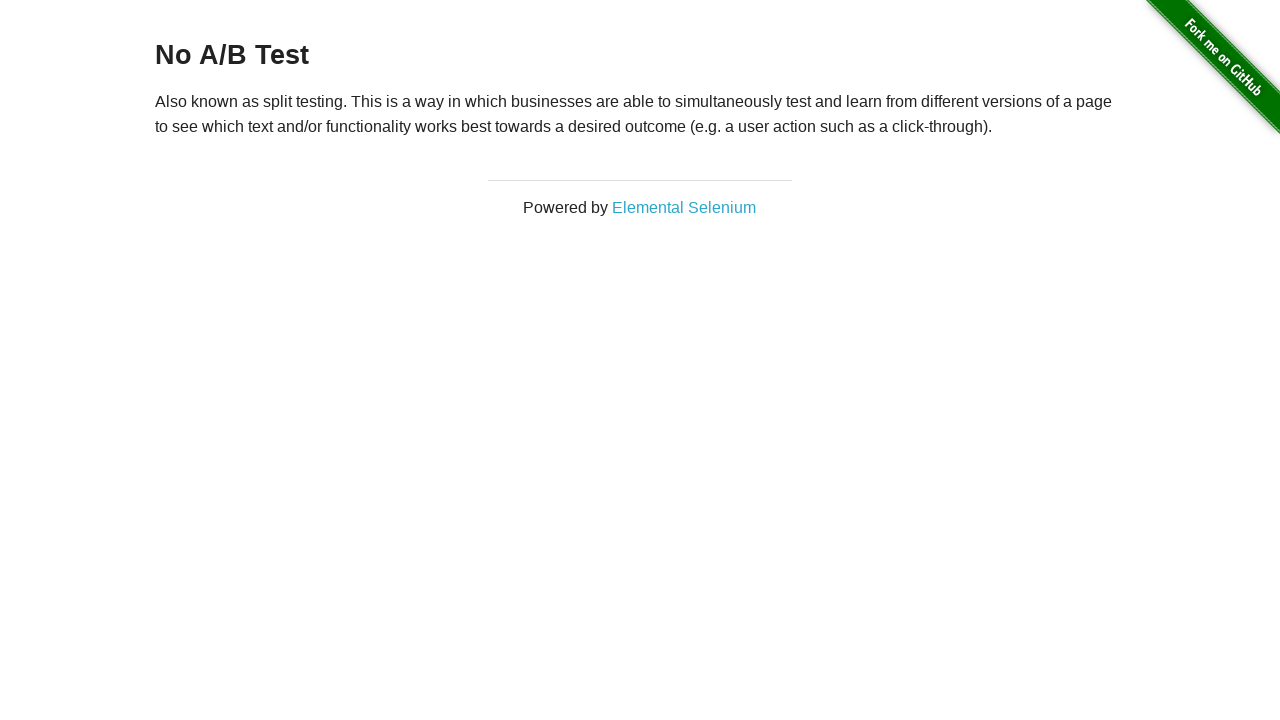